Tests the search functionality by searching for "Java" and verifying that specific Java programming language variants appear in the search results

Starting URL: https://www.99-bottles-of-beer.net/

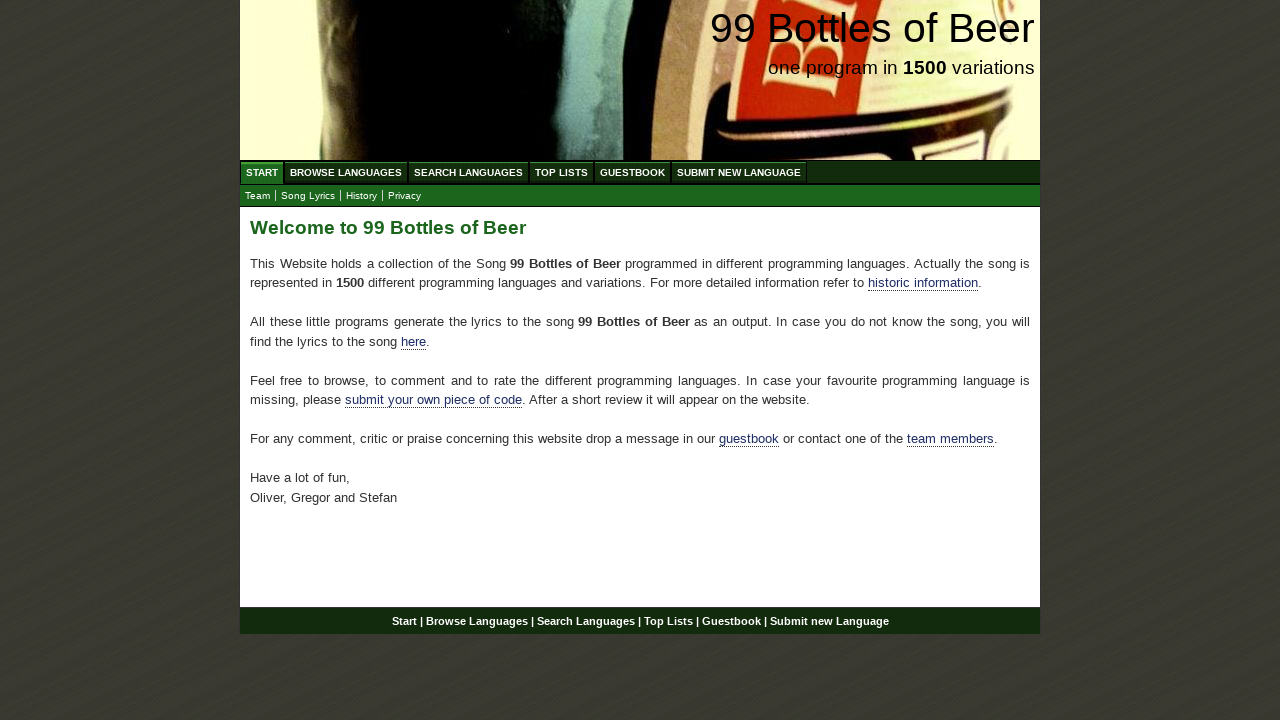

Clicked on Search menu at (468, 172) on text=Search
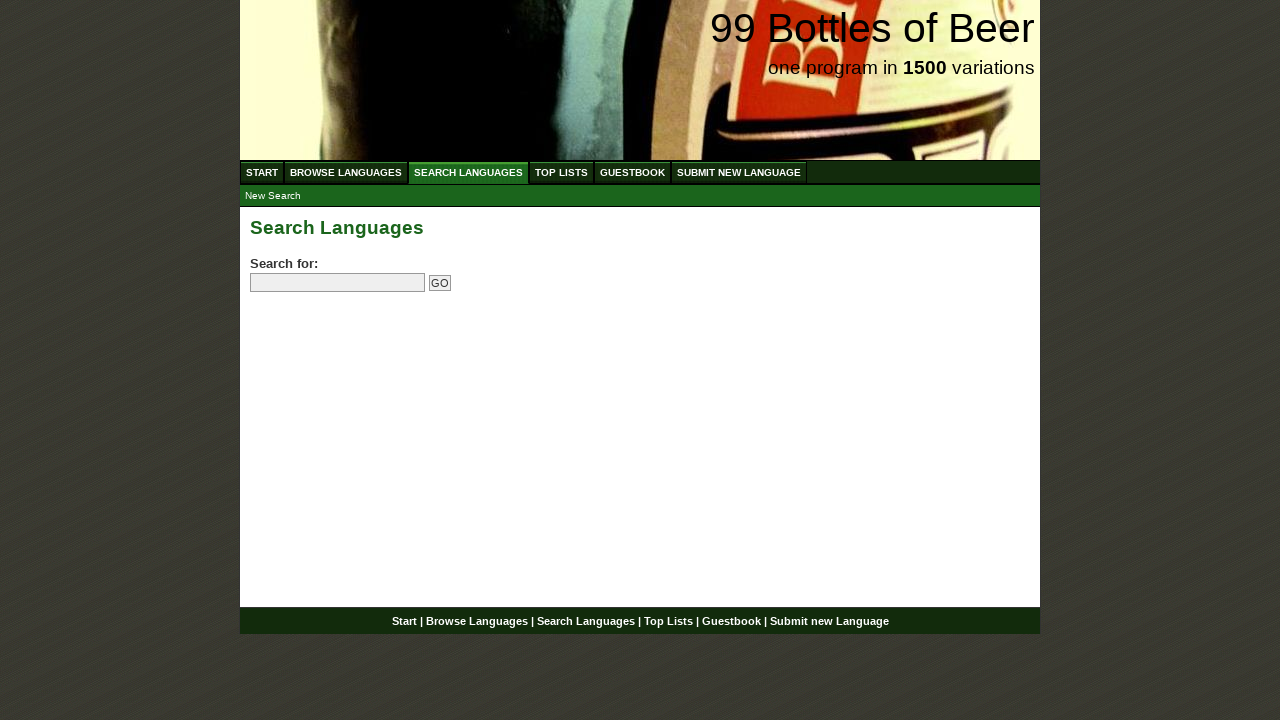

Filled search box with 'Java' on input[name='search']
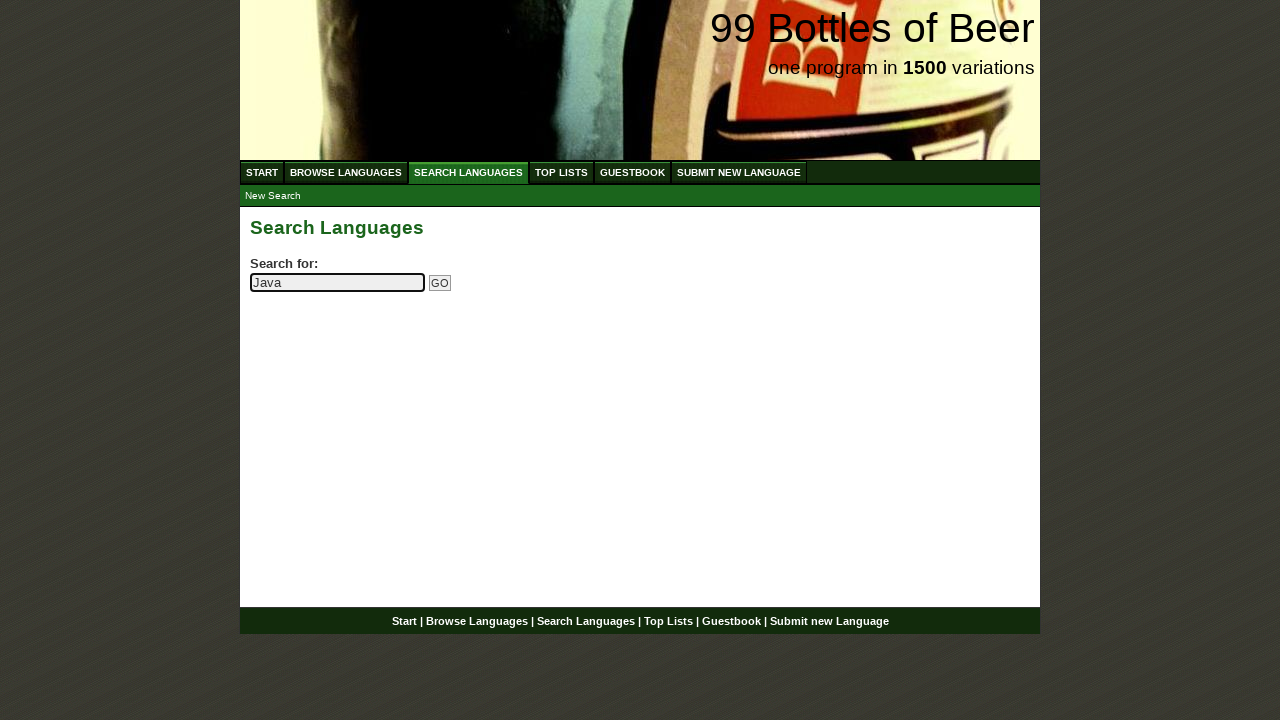

Clicked submit button to search for Java at (440, 283) on input[type='submit']
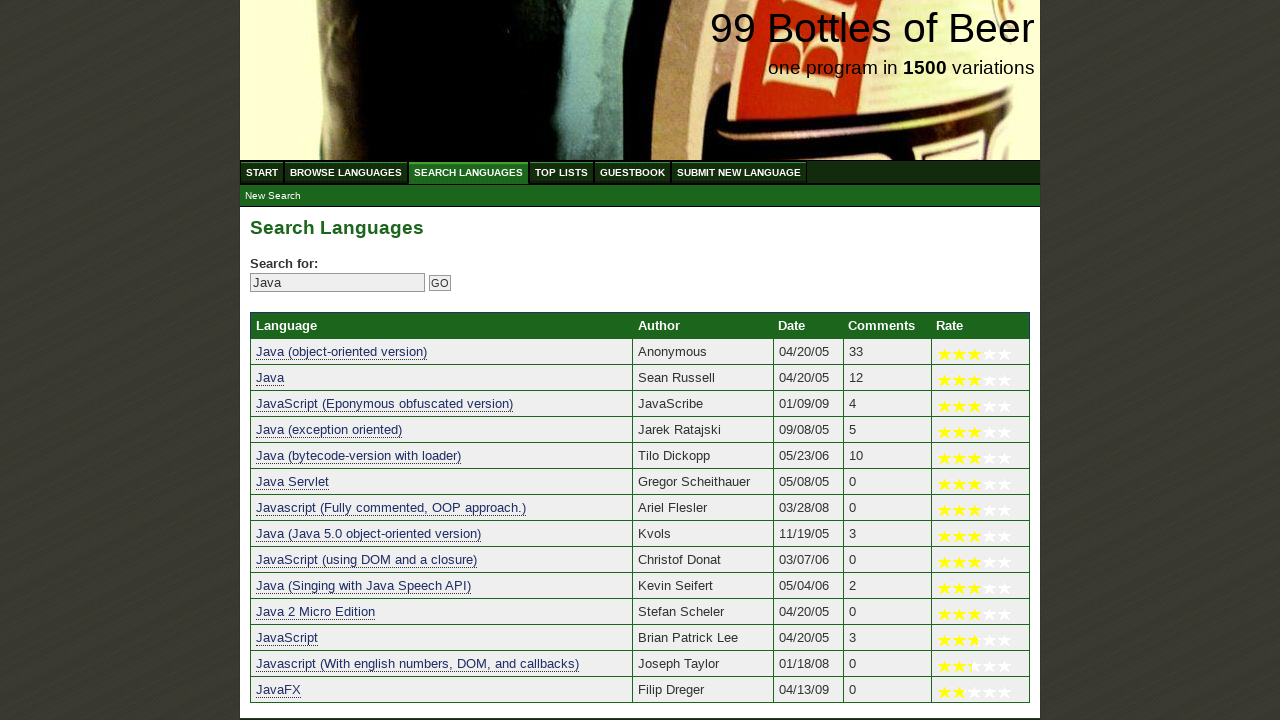

Search results loaded with language links
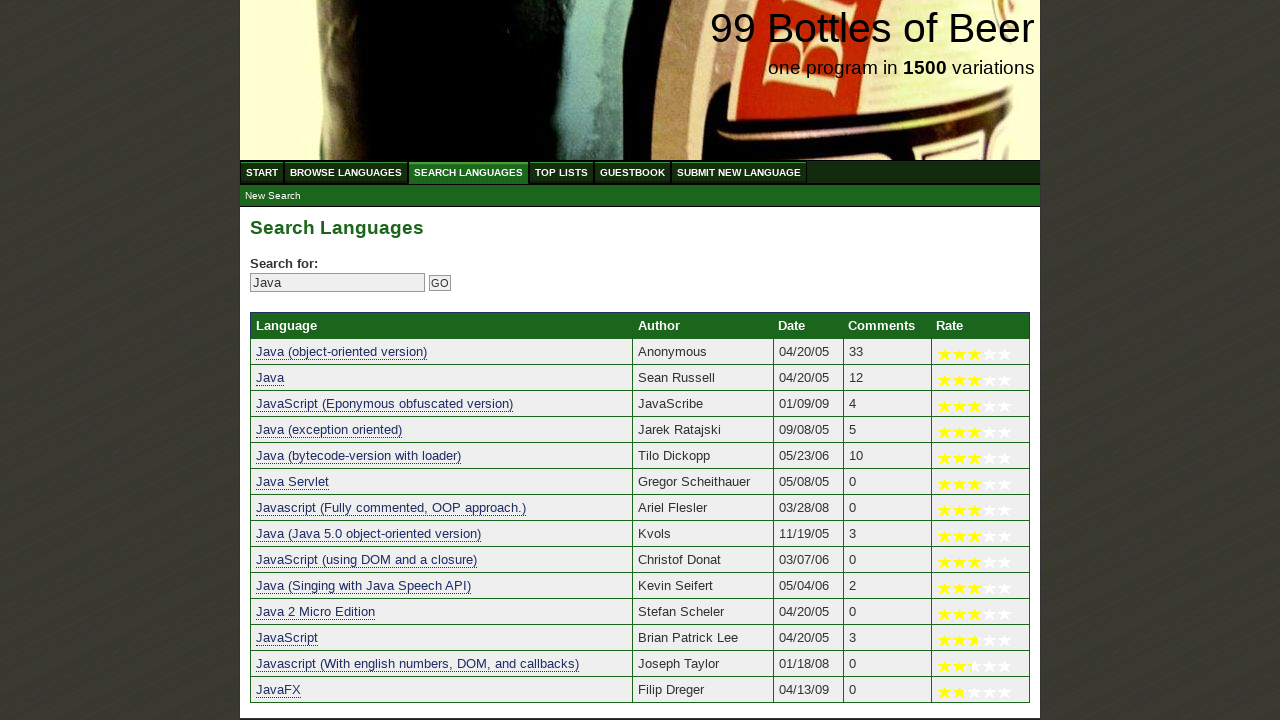

Located all Java programming language variant links
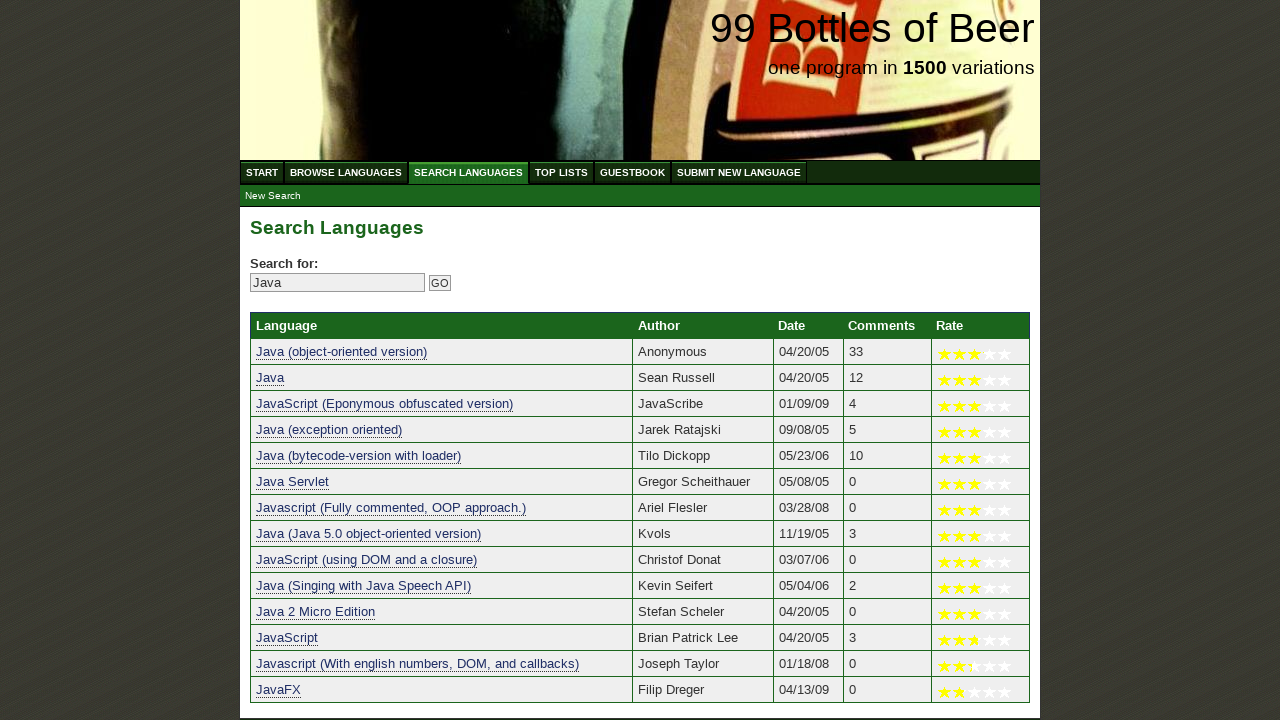

Retrieved all Java variant results from search
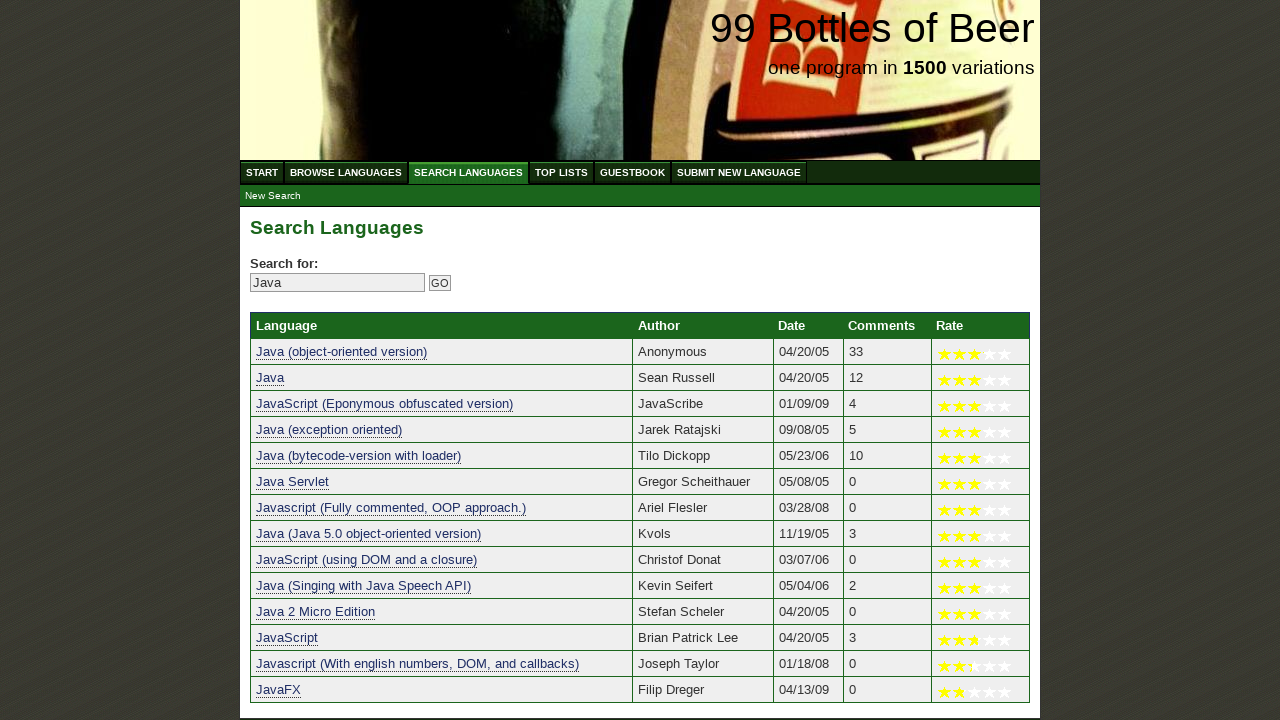

Verified that all expected Java programming language variants are present in search results
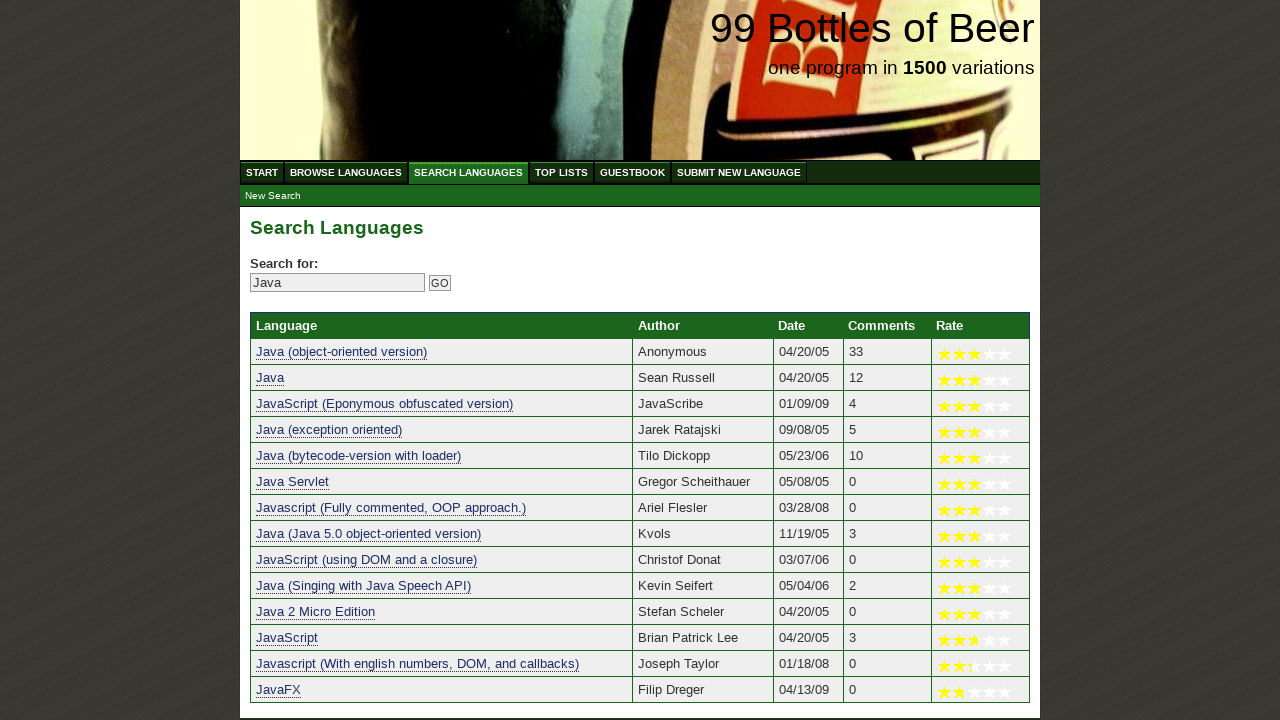

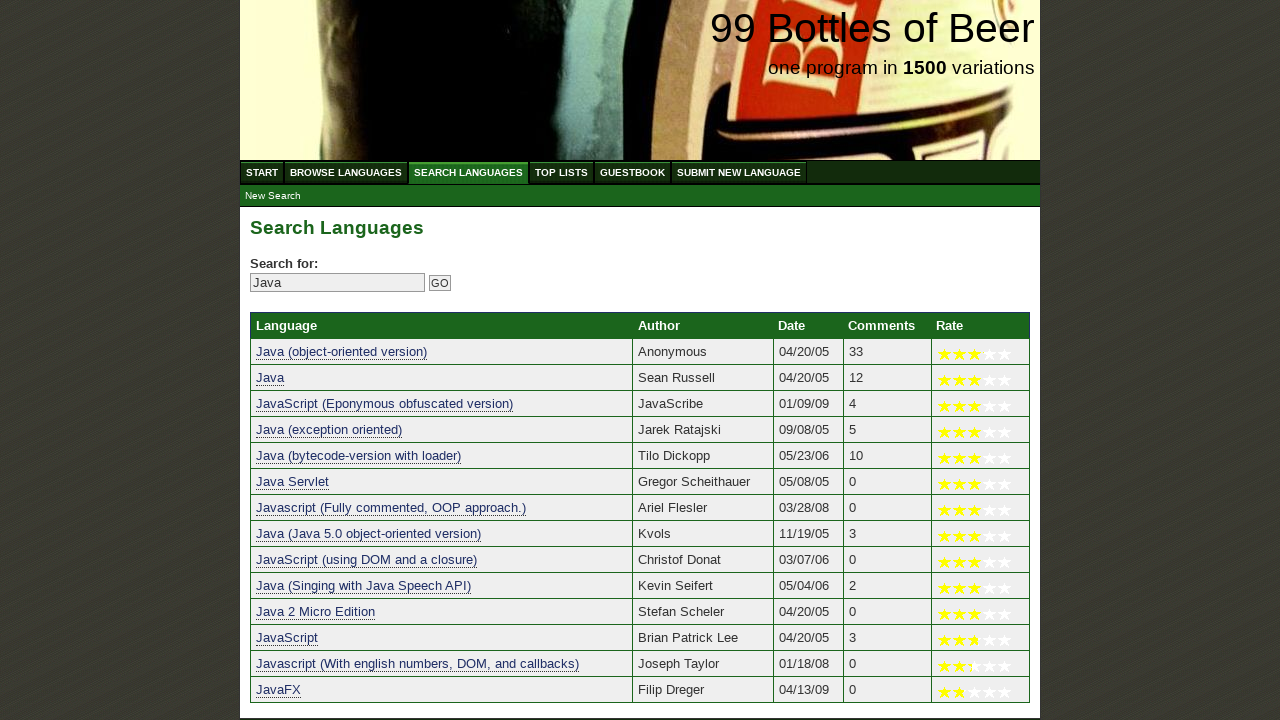